Clicks the adder button and verifies that a new box element appears on the page

Starting URL: https://www.selenium.dev/selenium/web/dynamic.html

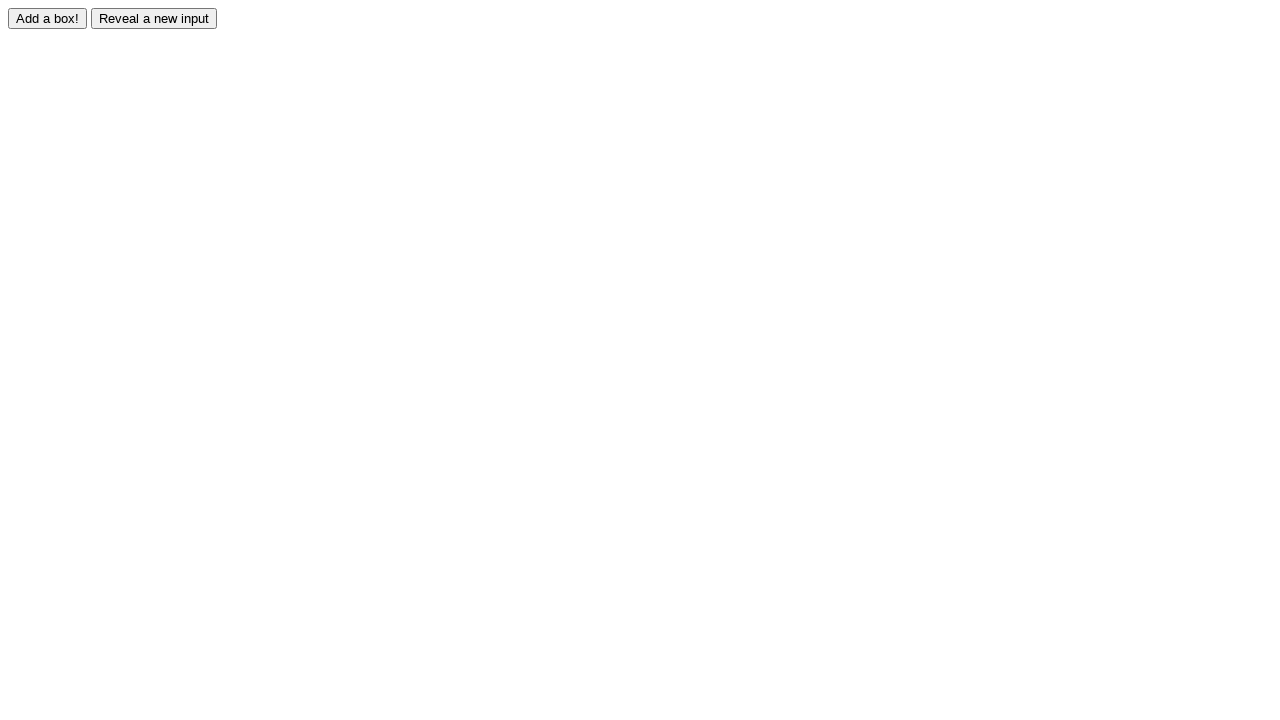

Clicked the adder button to add a new element at (48, 18) on #adder
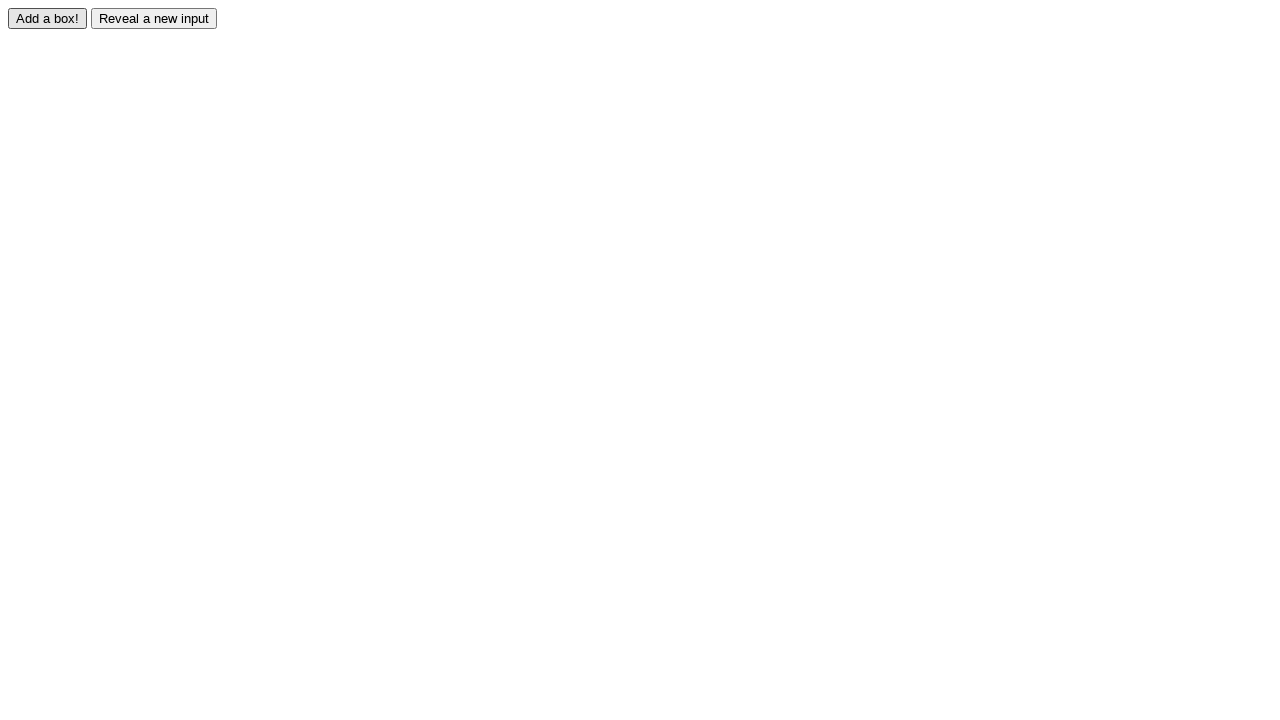

New box element appeared on the page
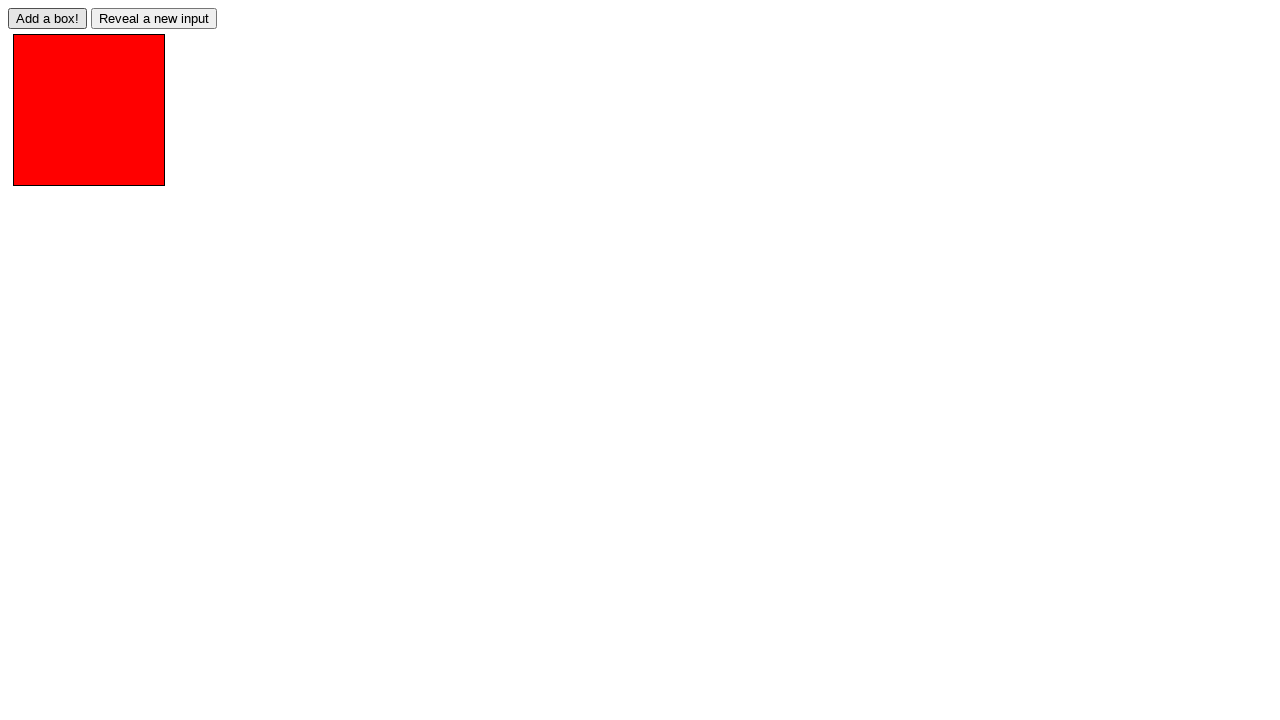

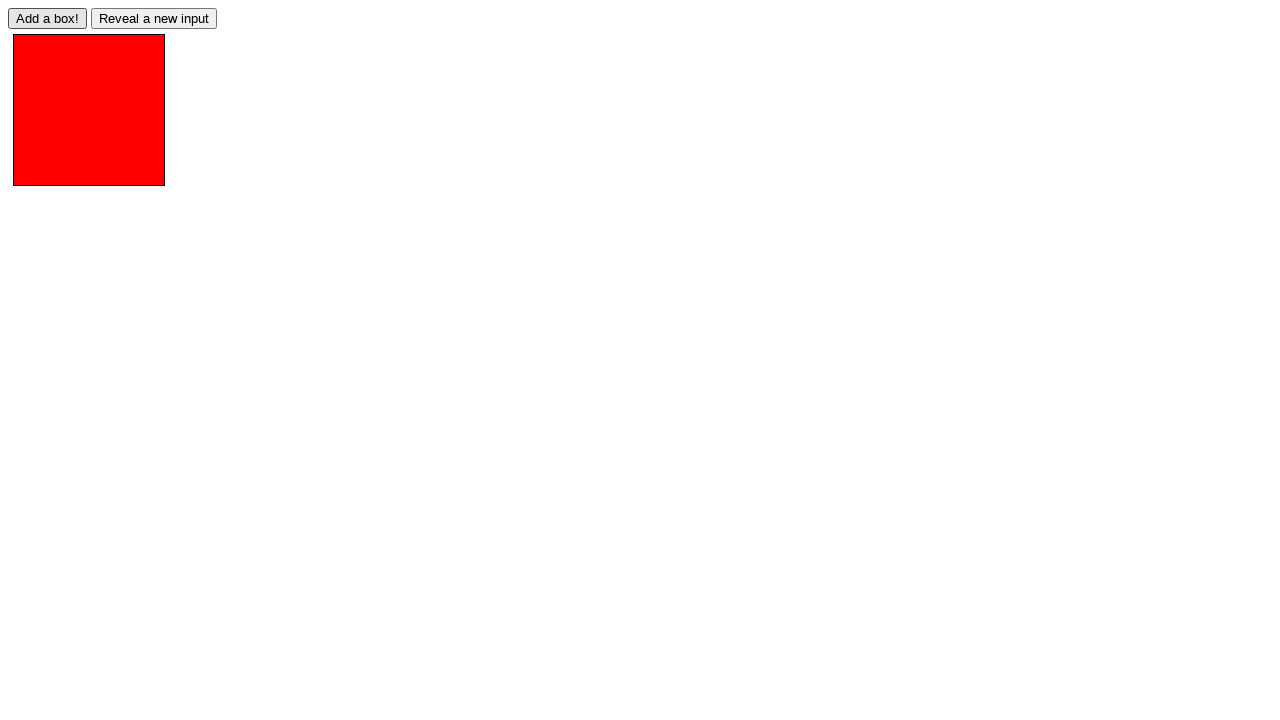